Tests popup window handling by navigating to a page that opens popups and iterating through all window handles

Starting URL: https://www.dummysoftware.com/popupdummy_testpage.html

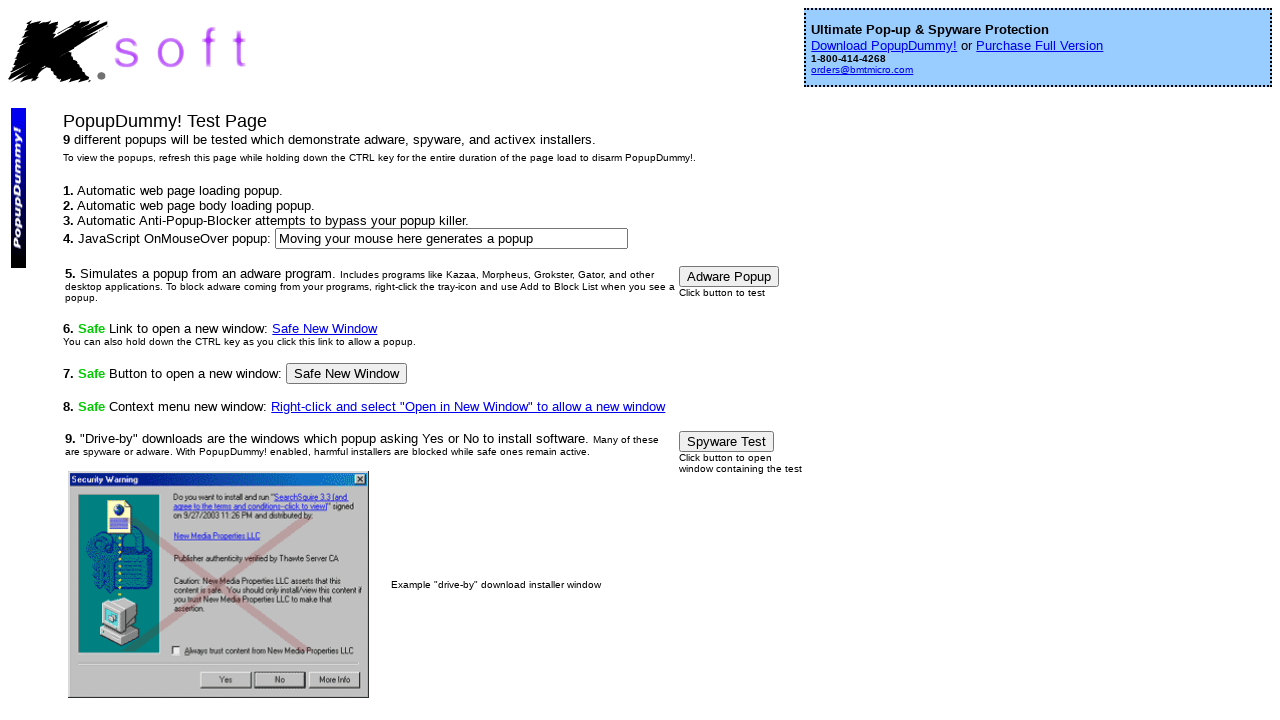

Waited for page to load completely (networkidle)
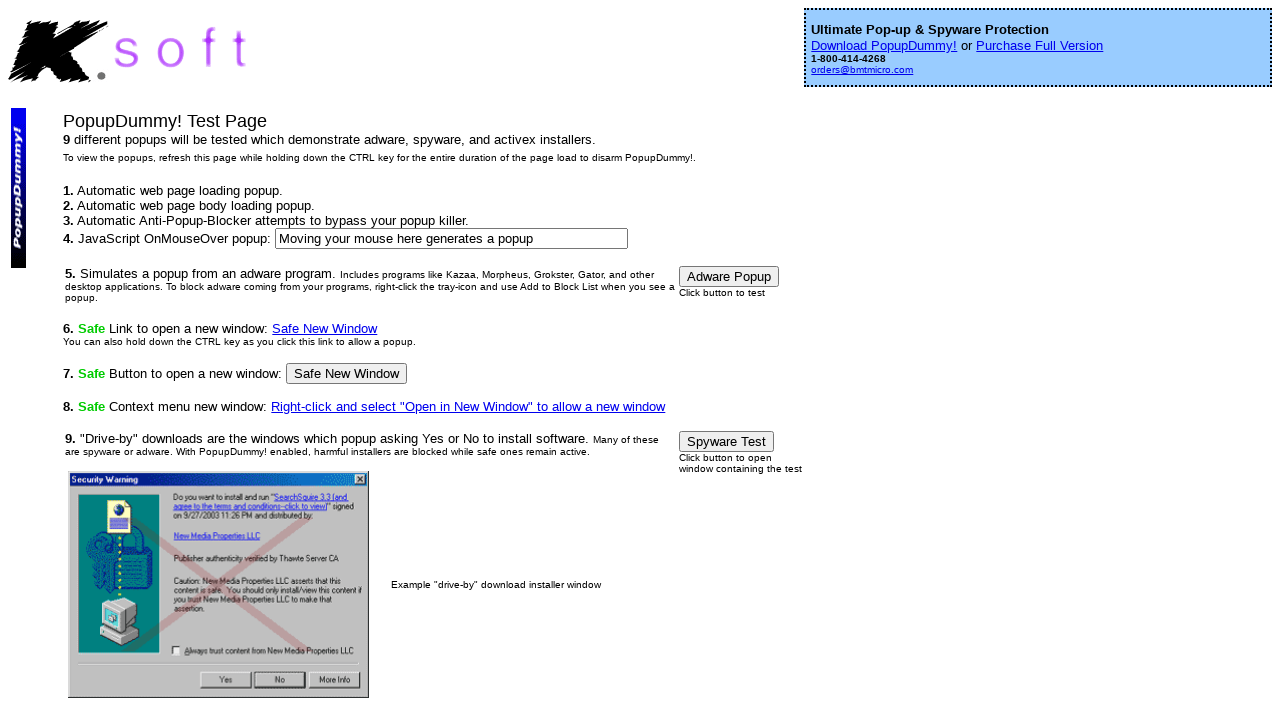

Retrieved all open pages and popups from context
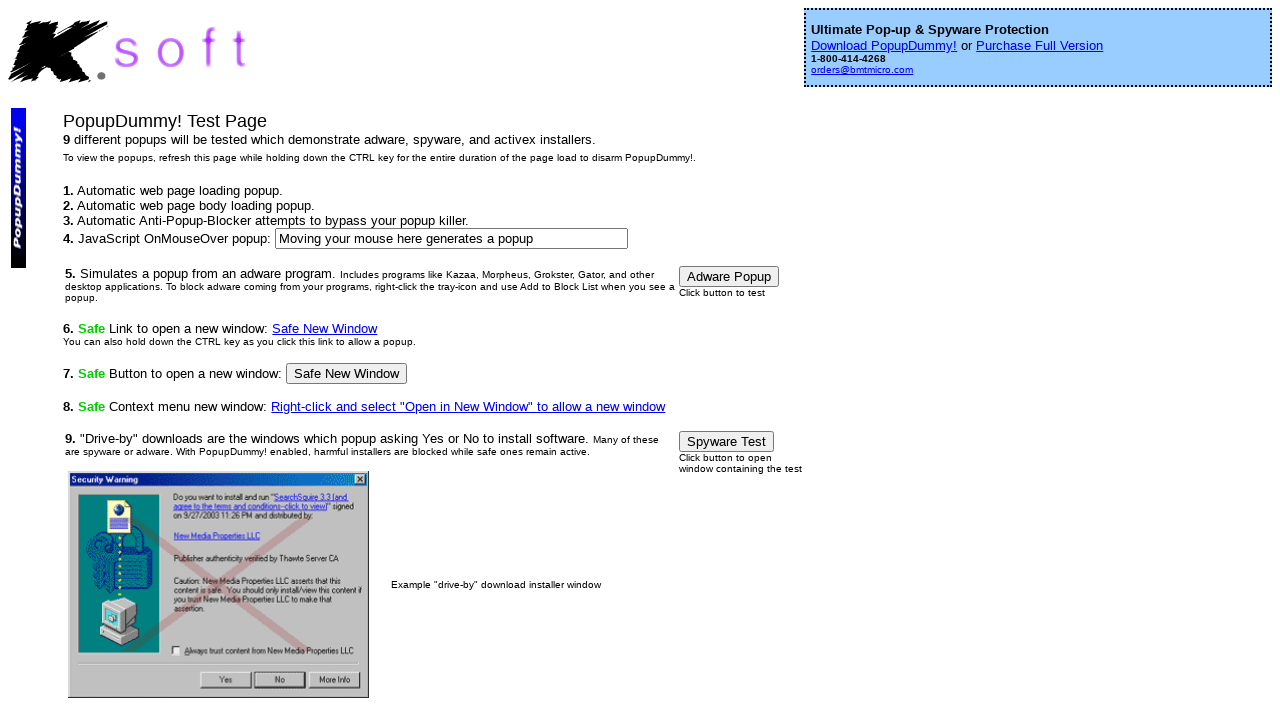

Retrieved content from popup page
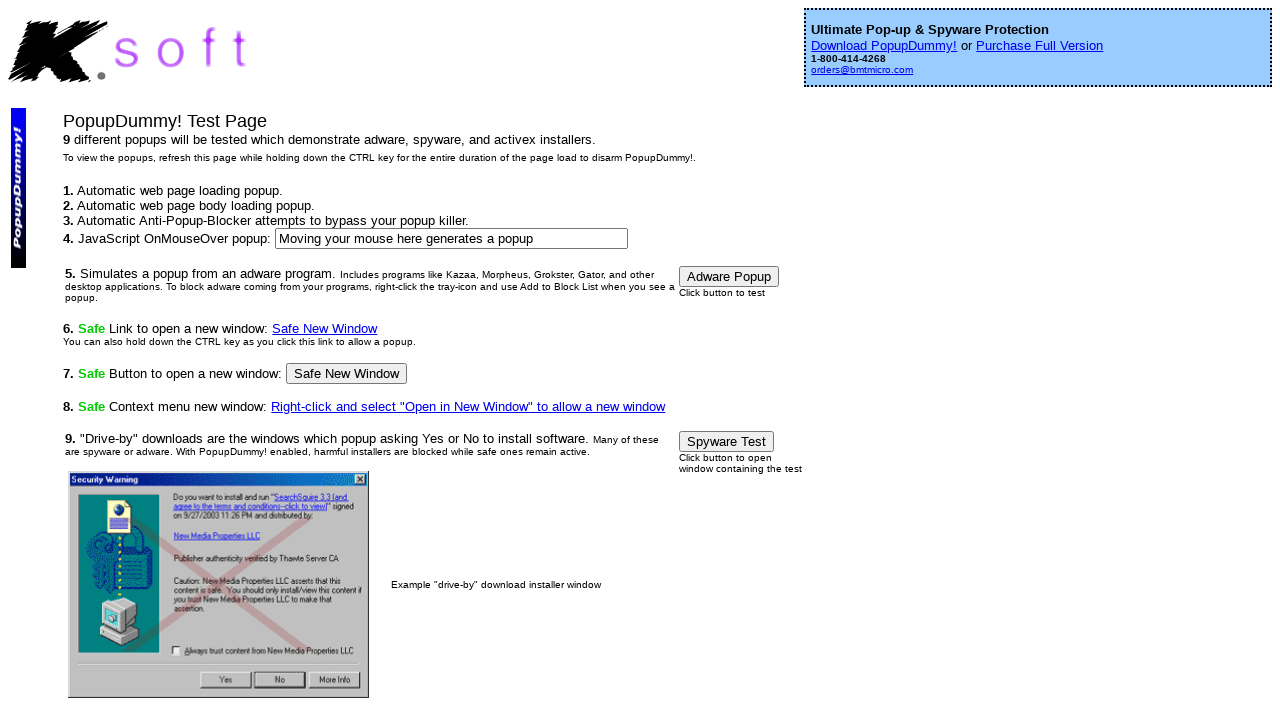

Retrieved content from popup page
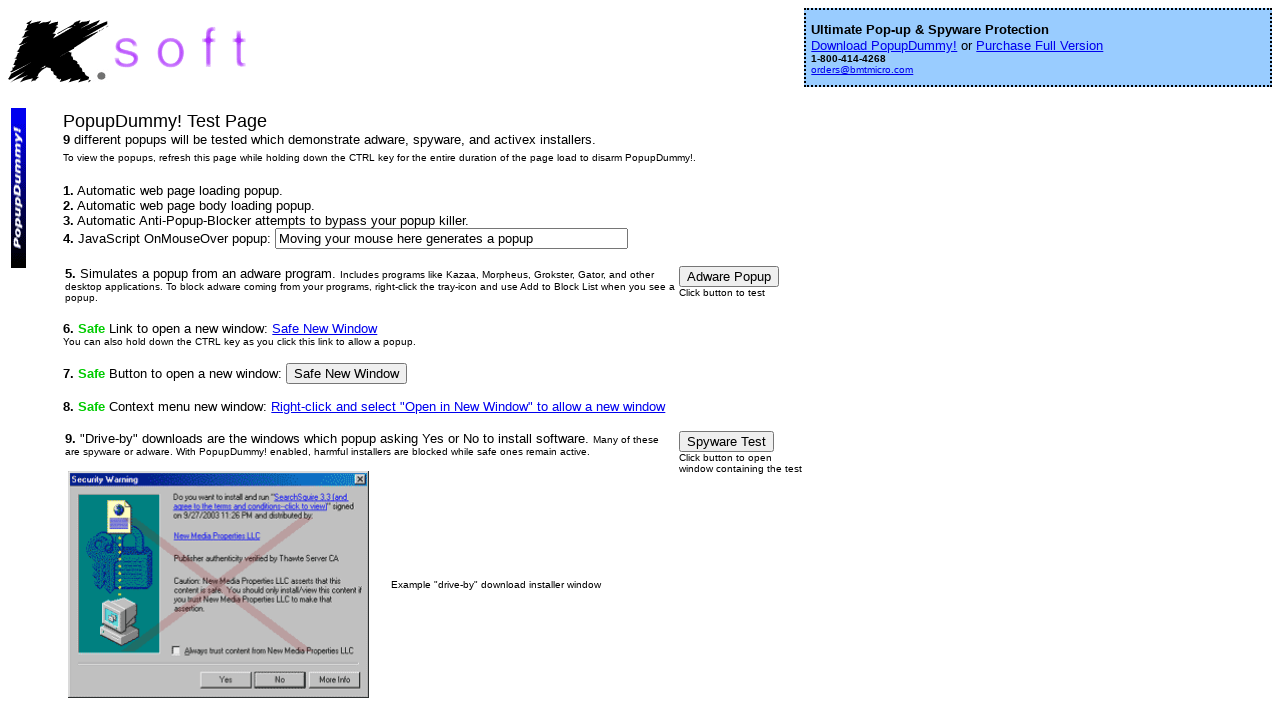

Found unrelated popup, closing it
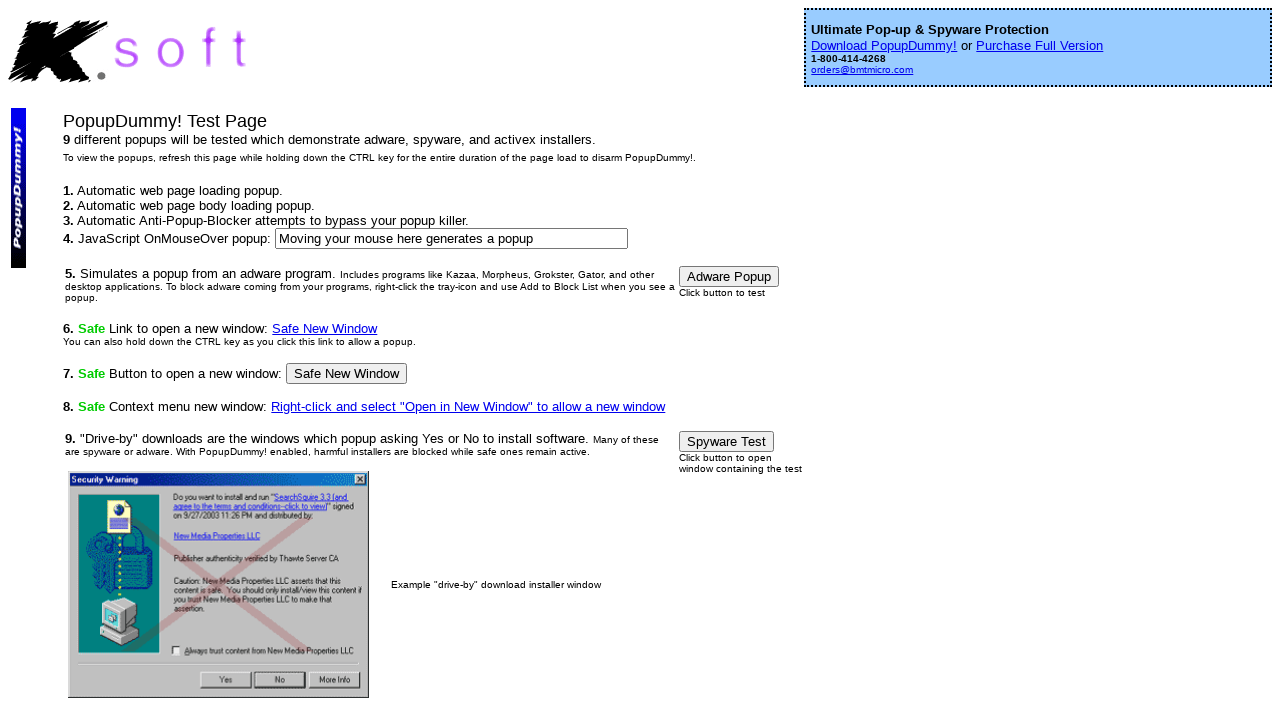

Closed unrelated popup
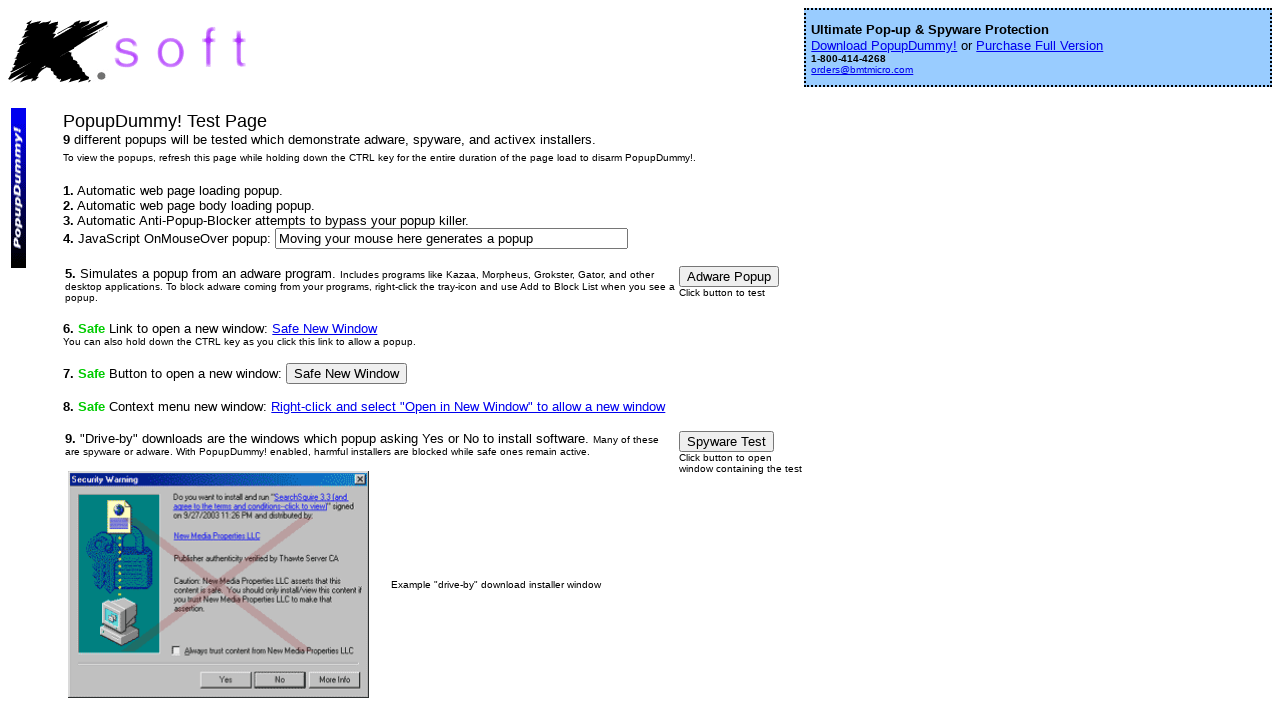

Retrieved content from popup page
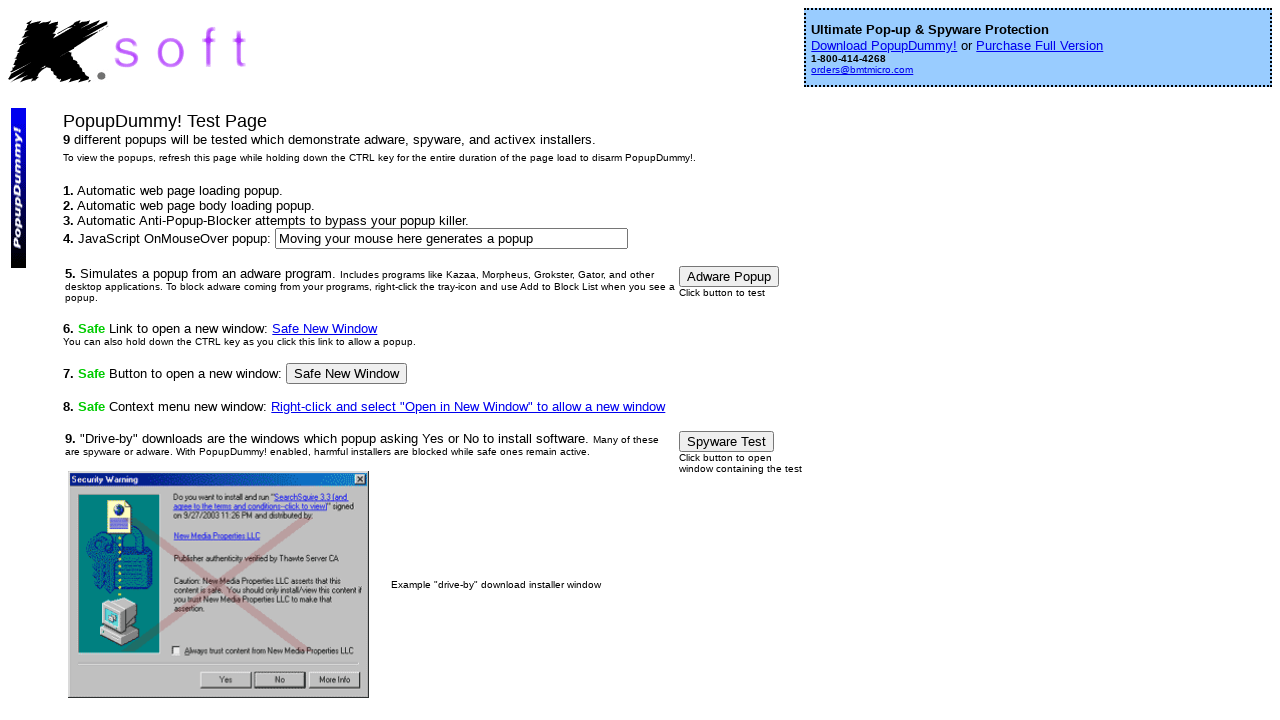

Found popup with Anti-Popup-Blocker screen, title: Screen 3
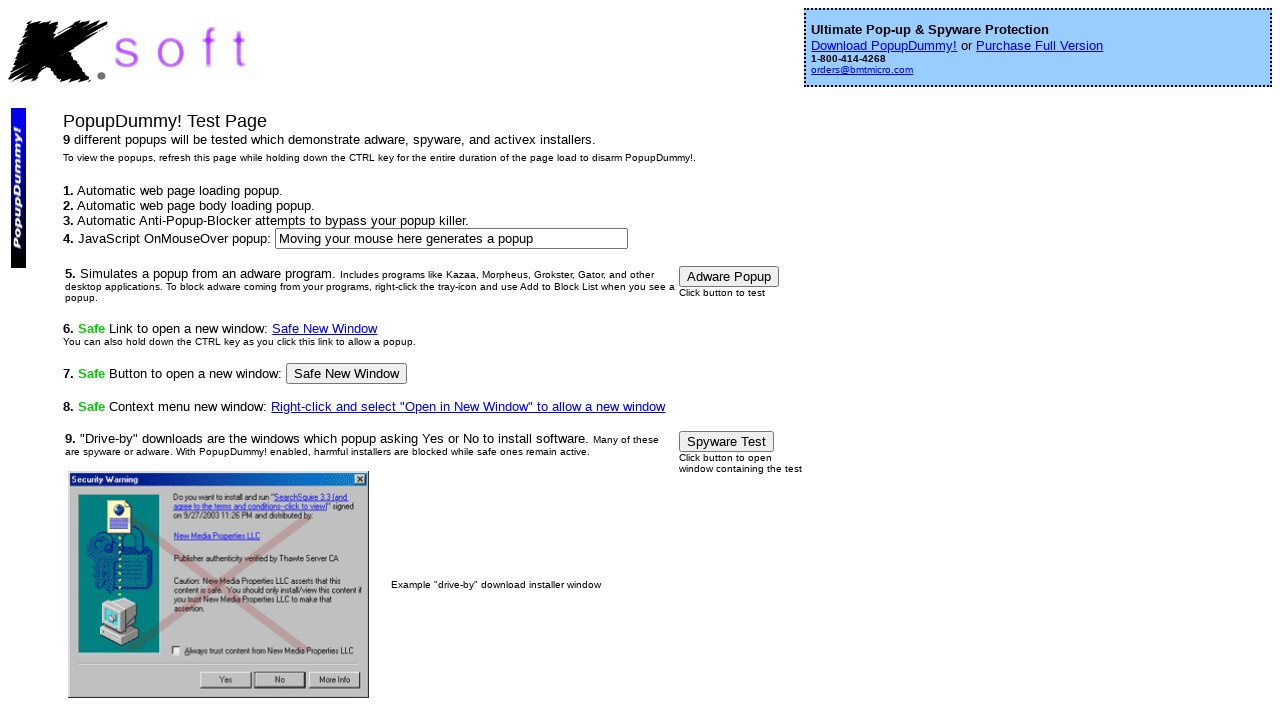

Closed Anti-Popup-Blocker popup
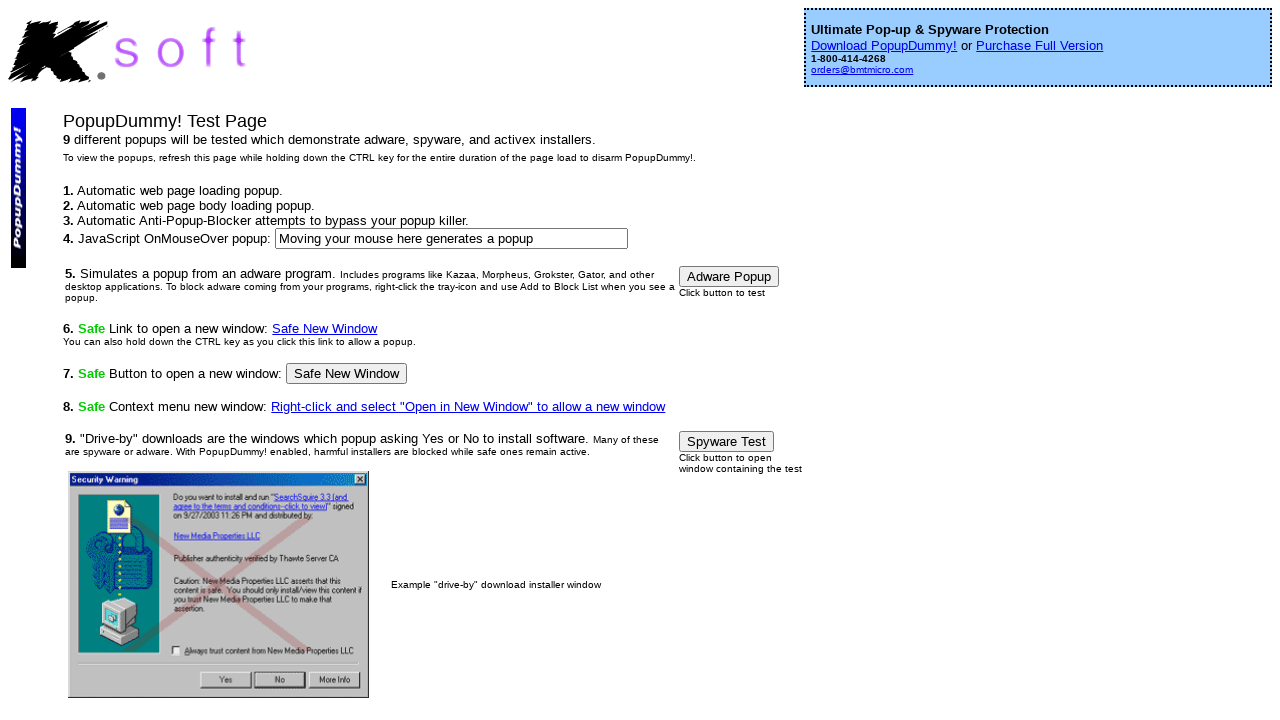

Retrieved content from popup page
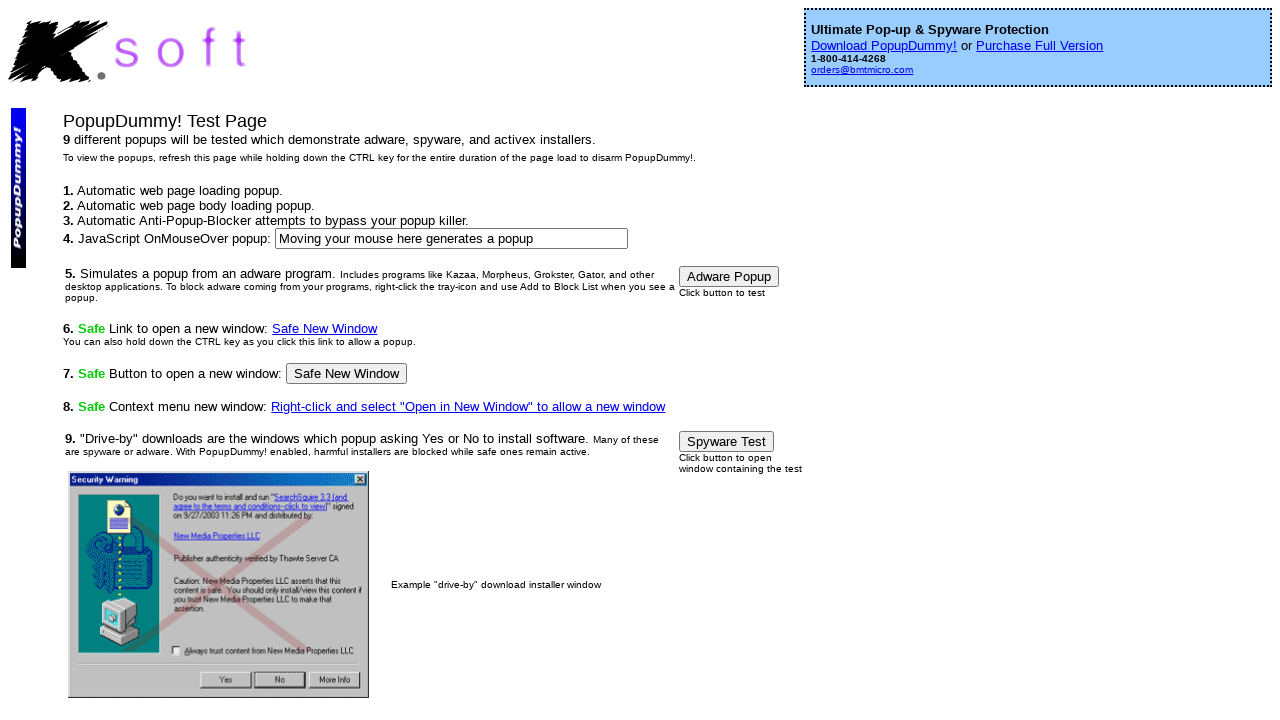

Found unrelated popup, closing it
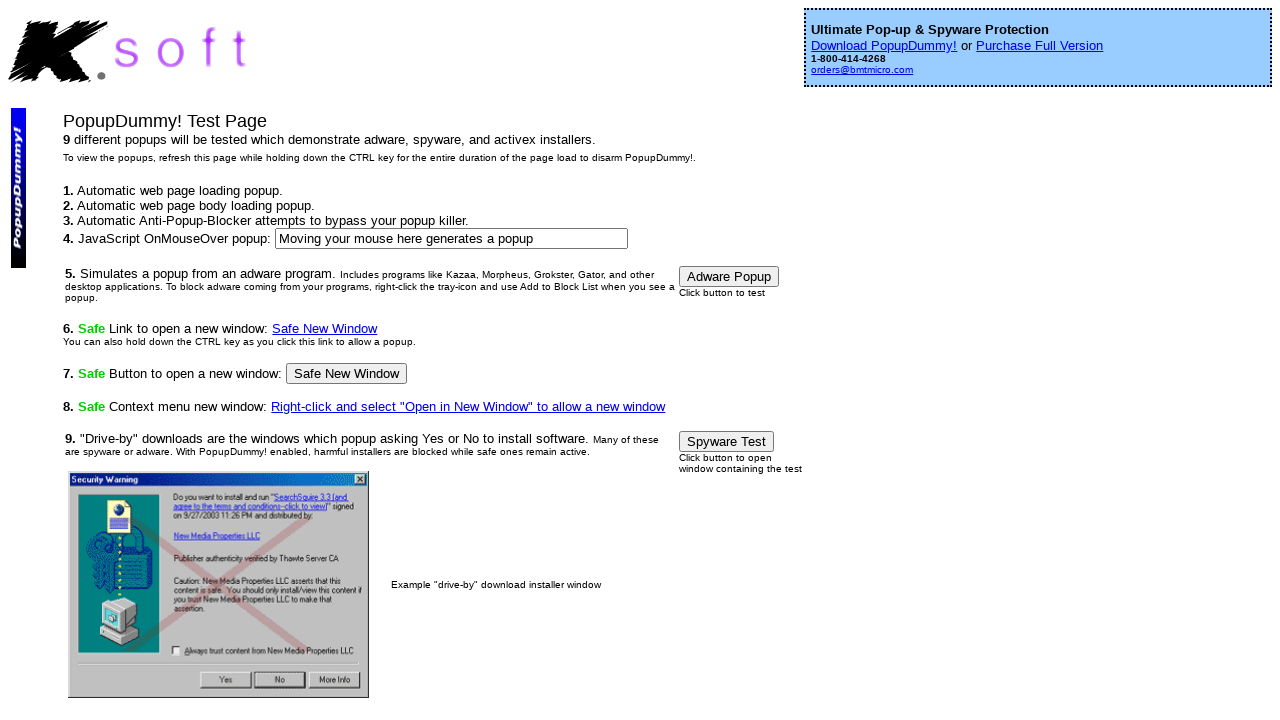

Closed unrelated popup
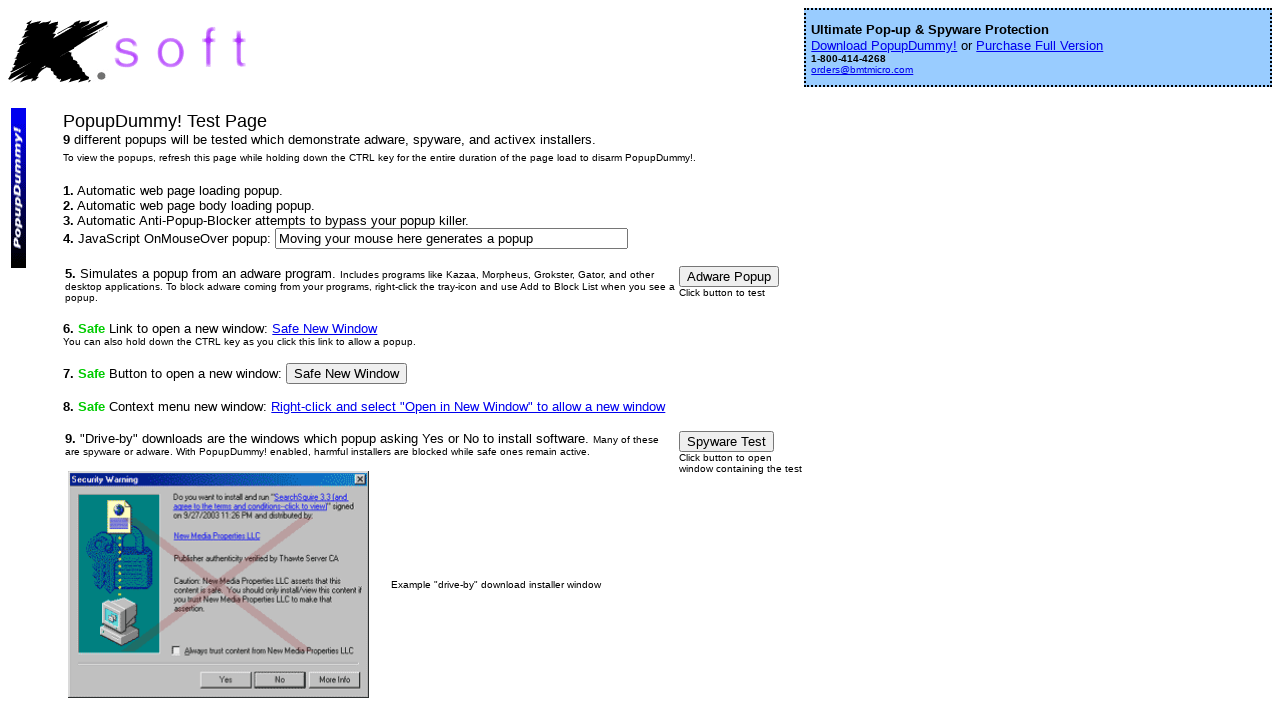

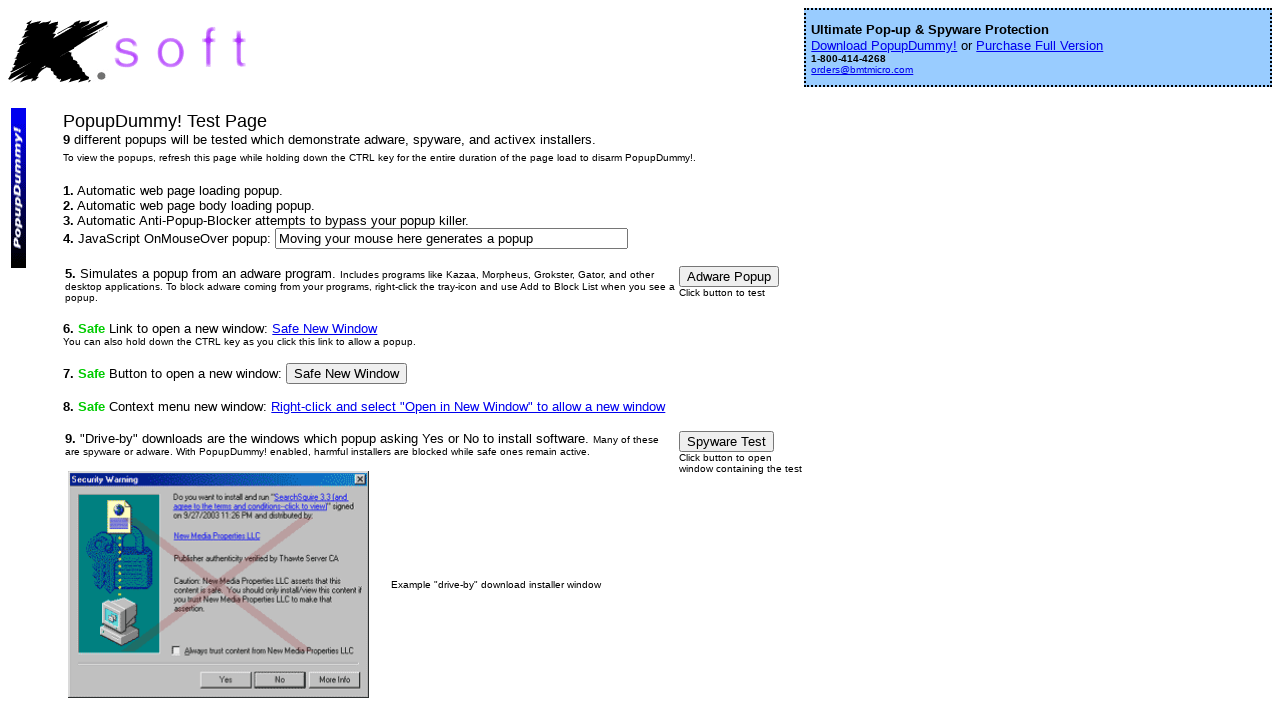